Navigates to a contact list application and clicks the signup button to access the registration page

Starting URL: https://thinking-tester-contact-list.herokuapp.com/

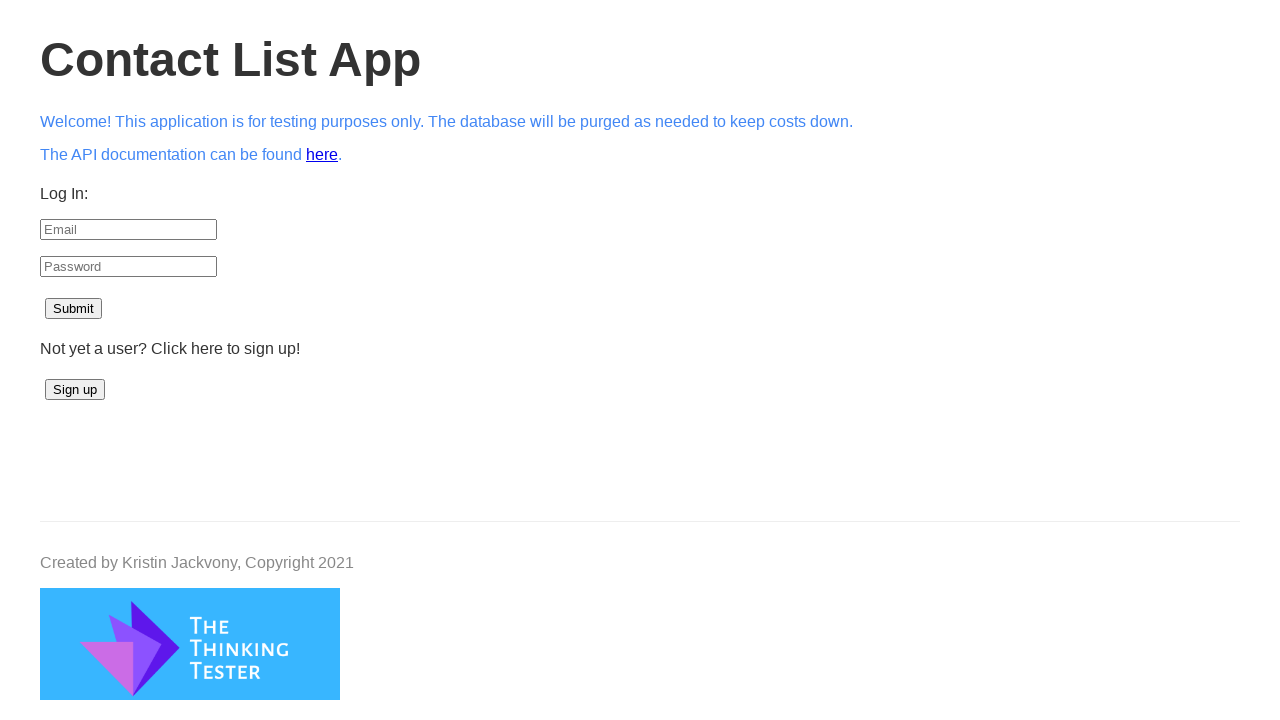

Navigated to contact list application homepage
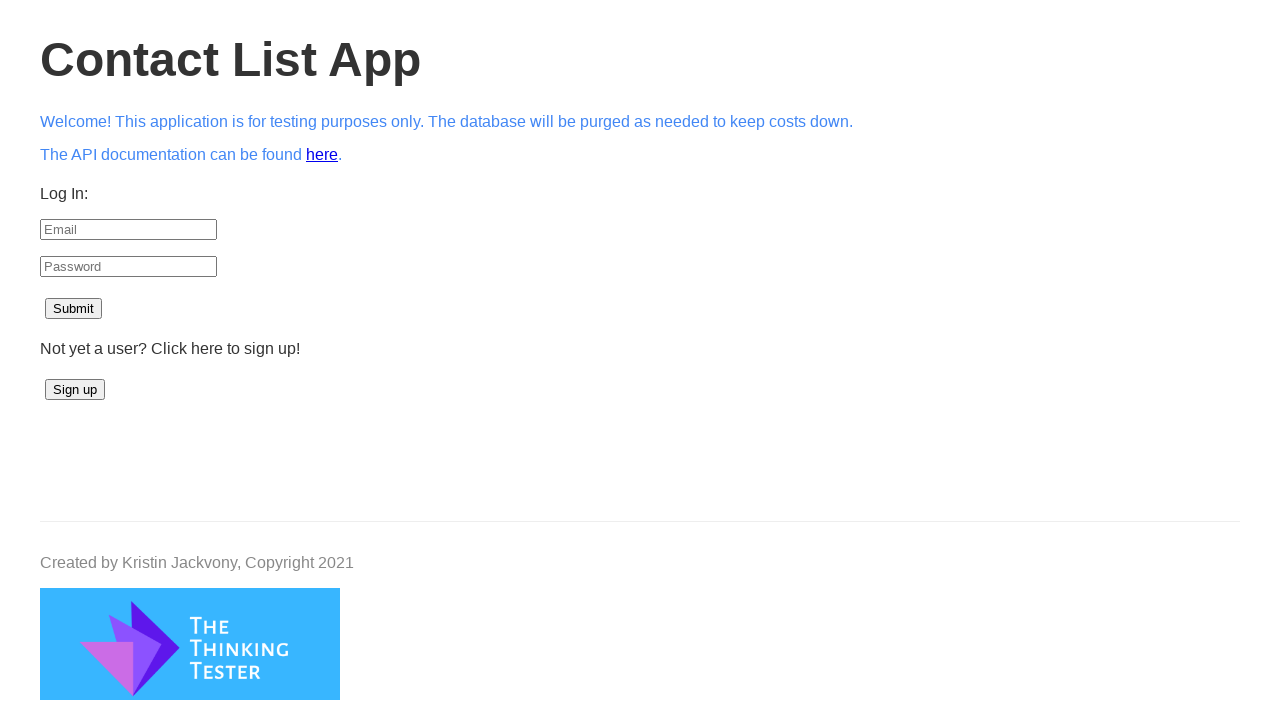

Clicked signup button to access registration page at (75, 390) on #signup
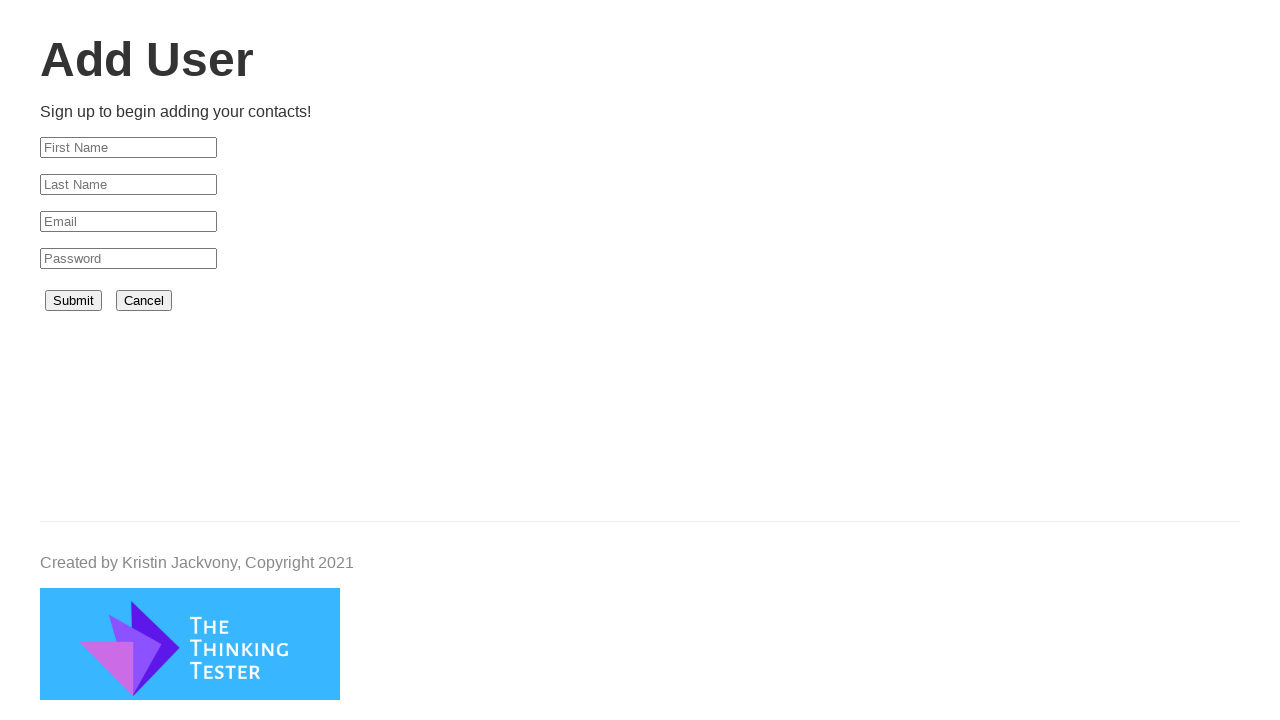

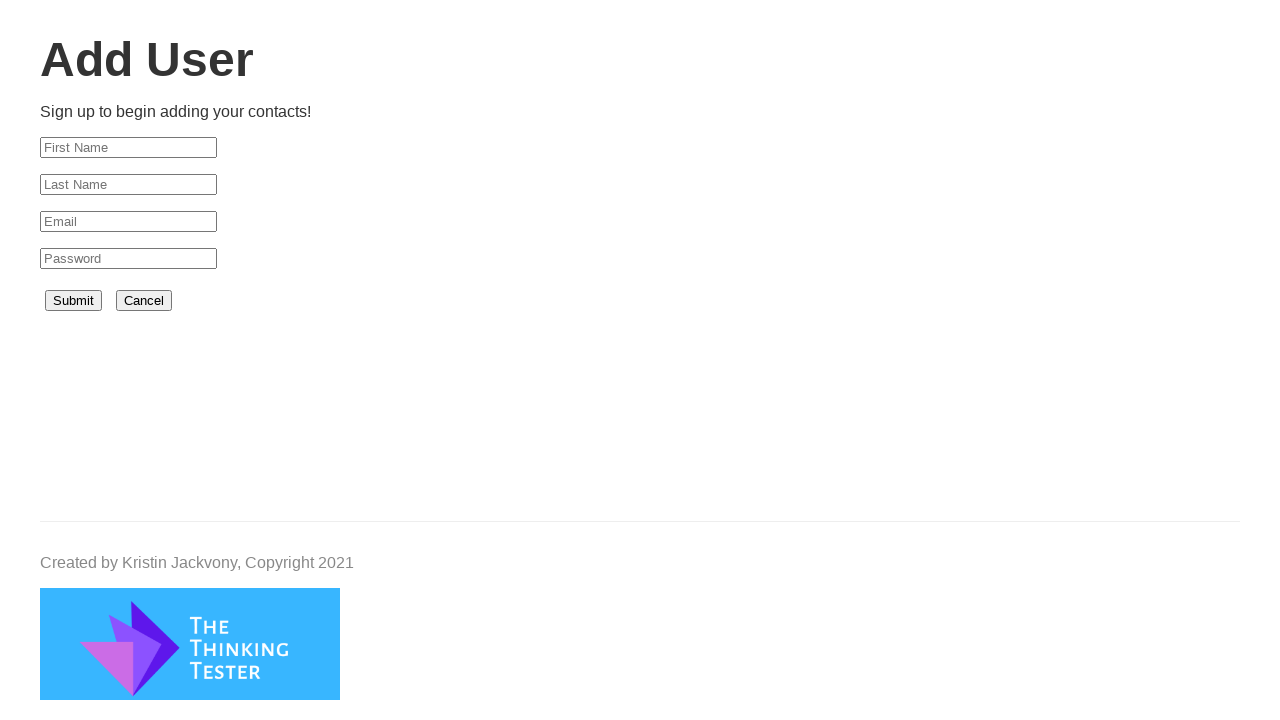